Tests that messages are properly centered on large screens with max-width constraint of 768px

Starting URL: https://f8.syzygyx.com/chat

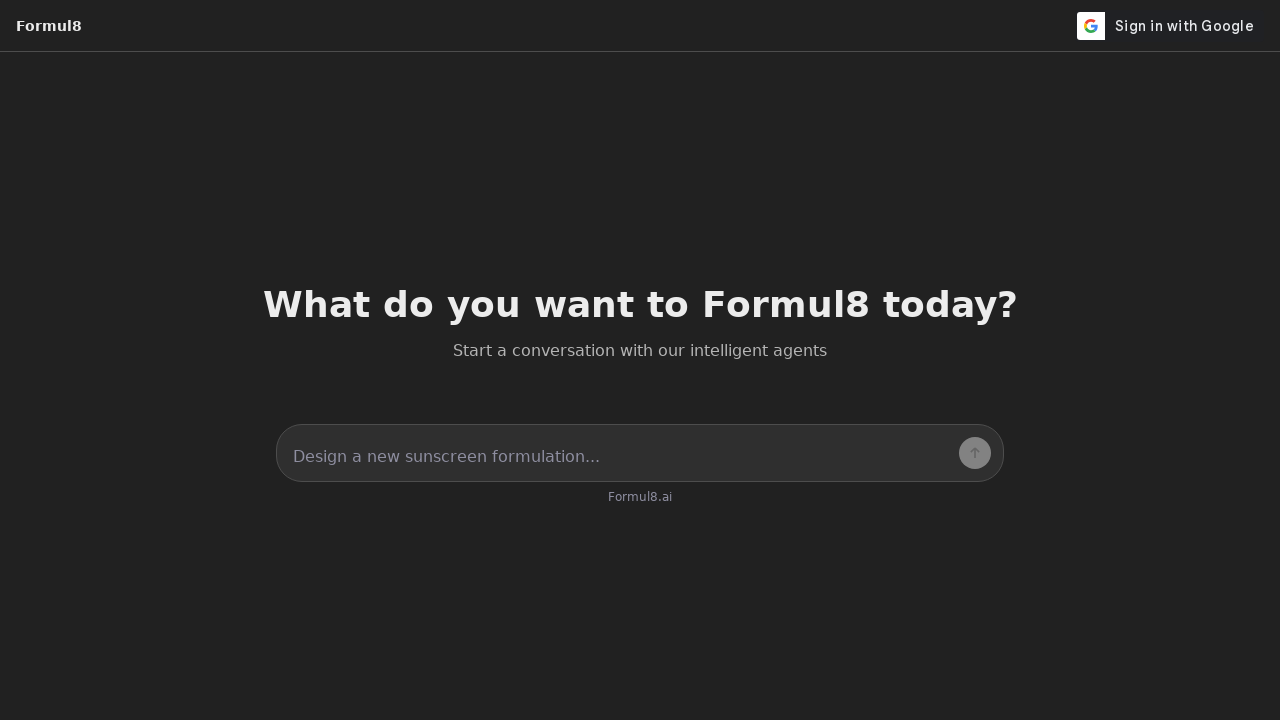

Waited for page to load (networkidle state)
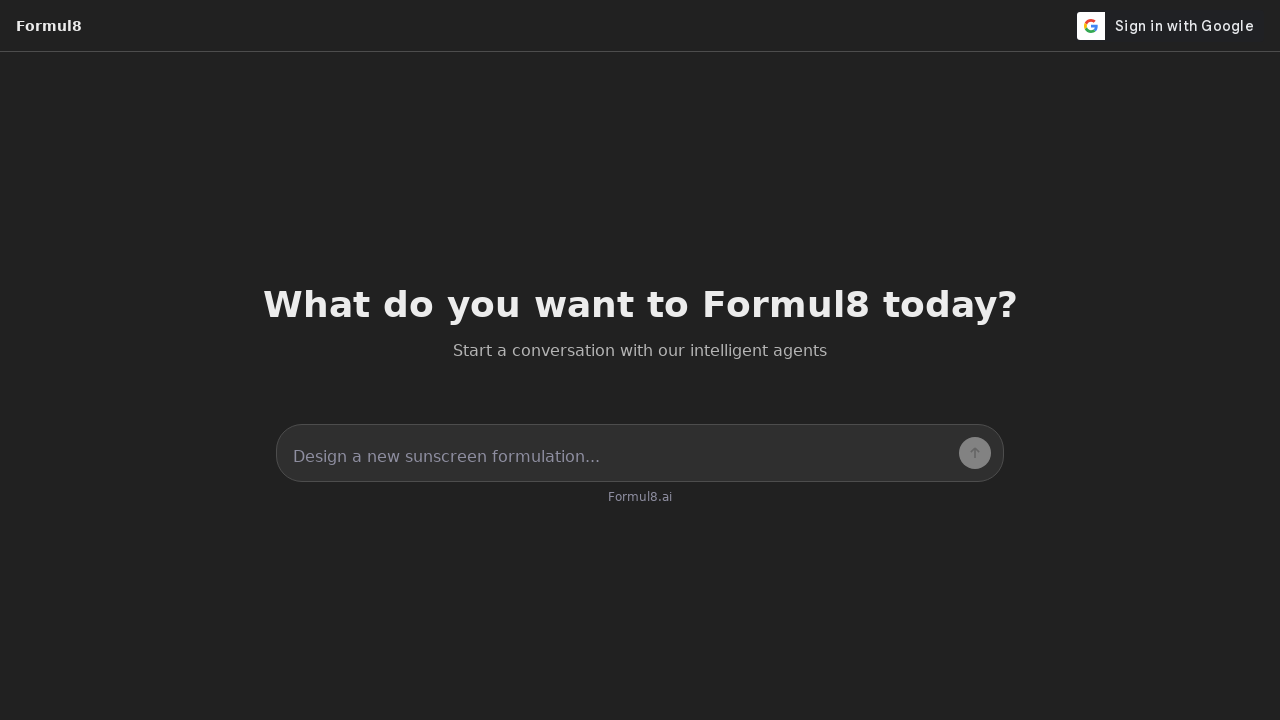

Set viewport to large screen size (1920x1080)
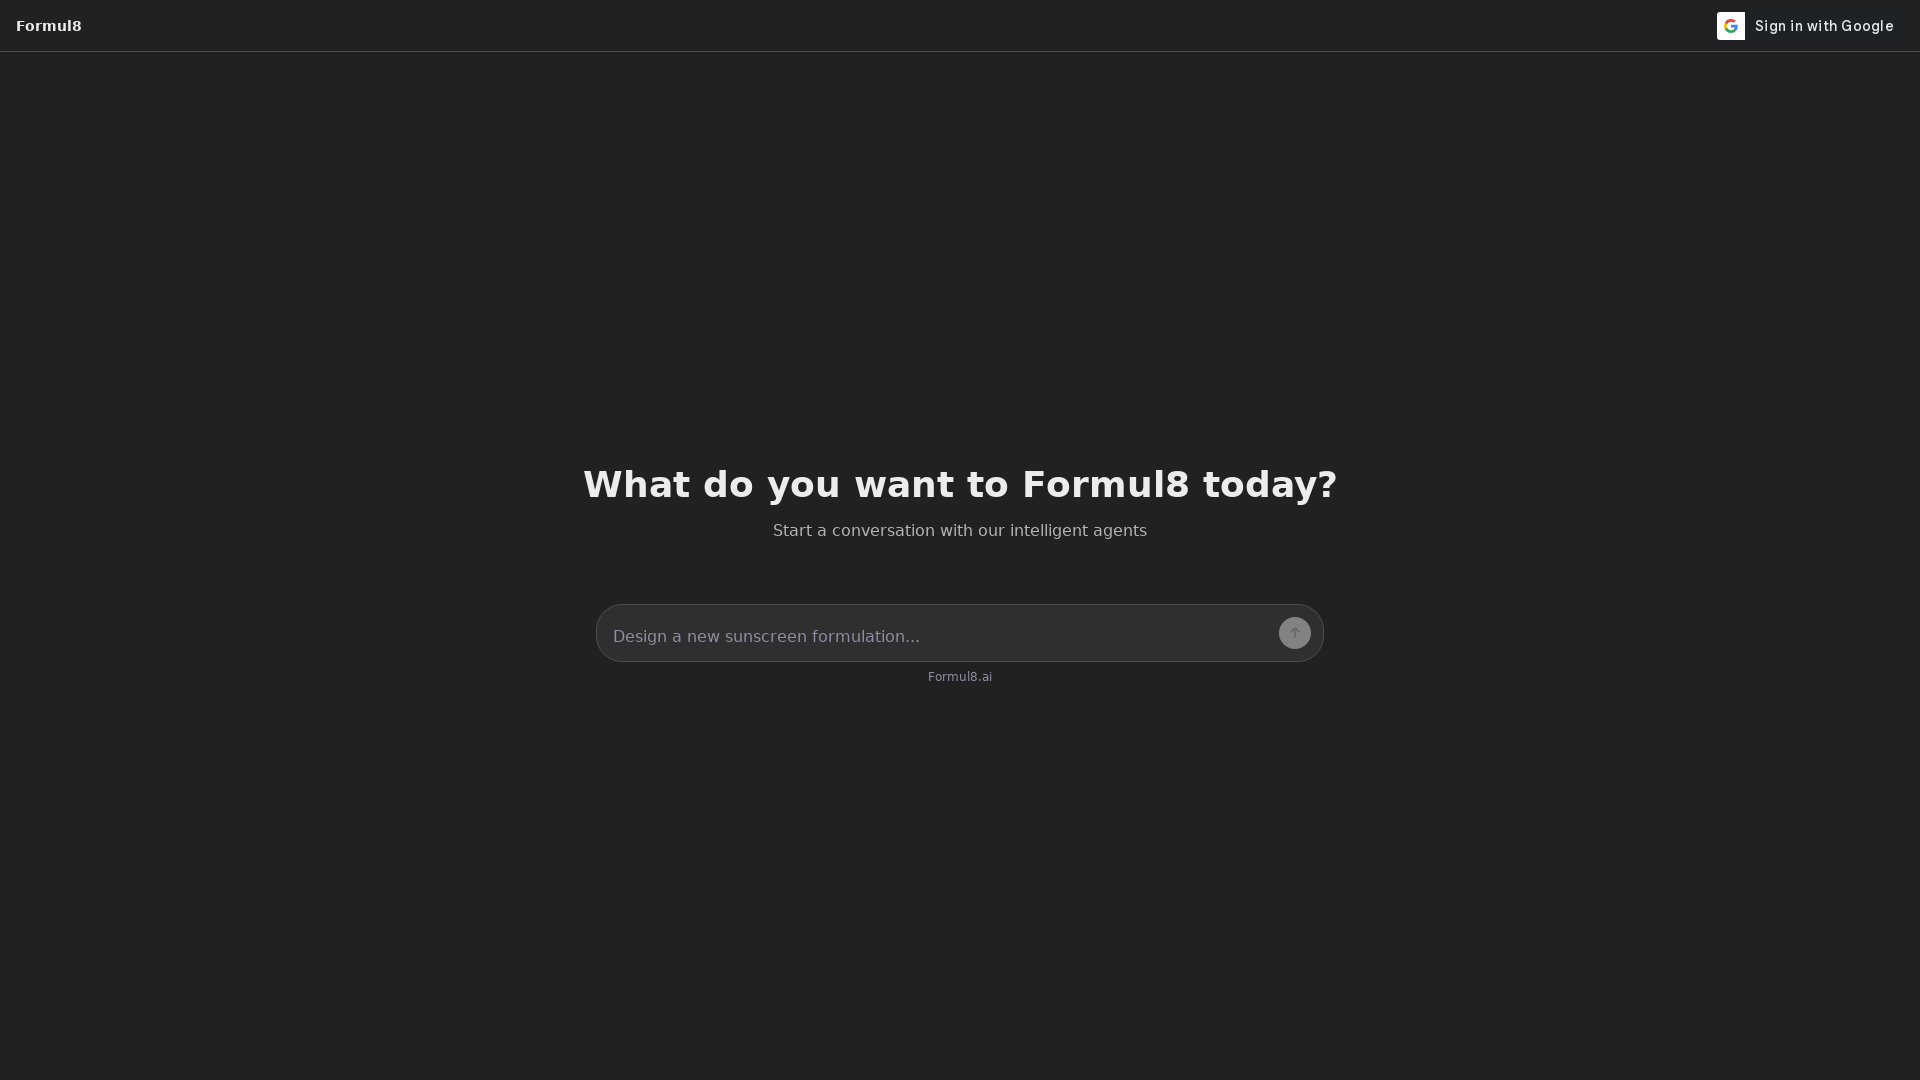

Located chat input field
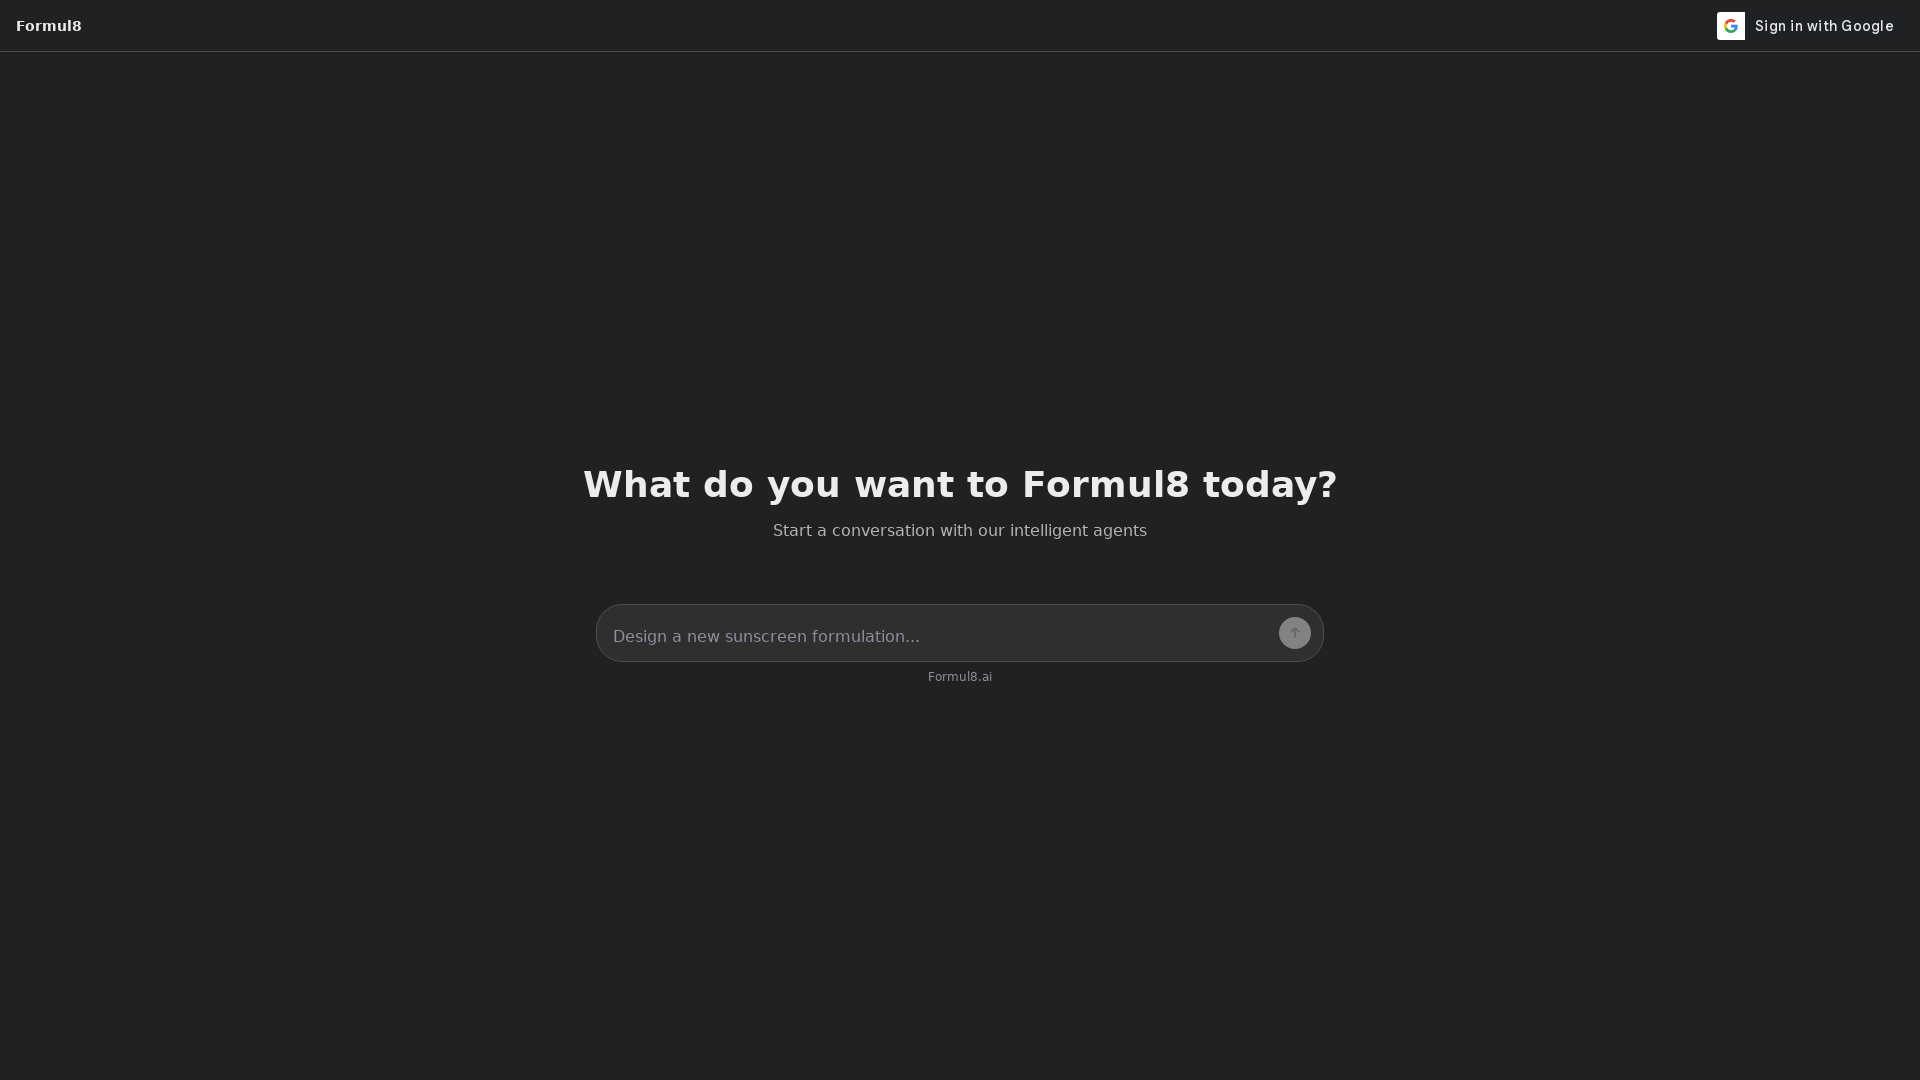

Located send button
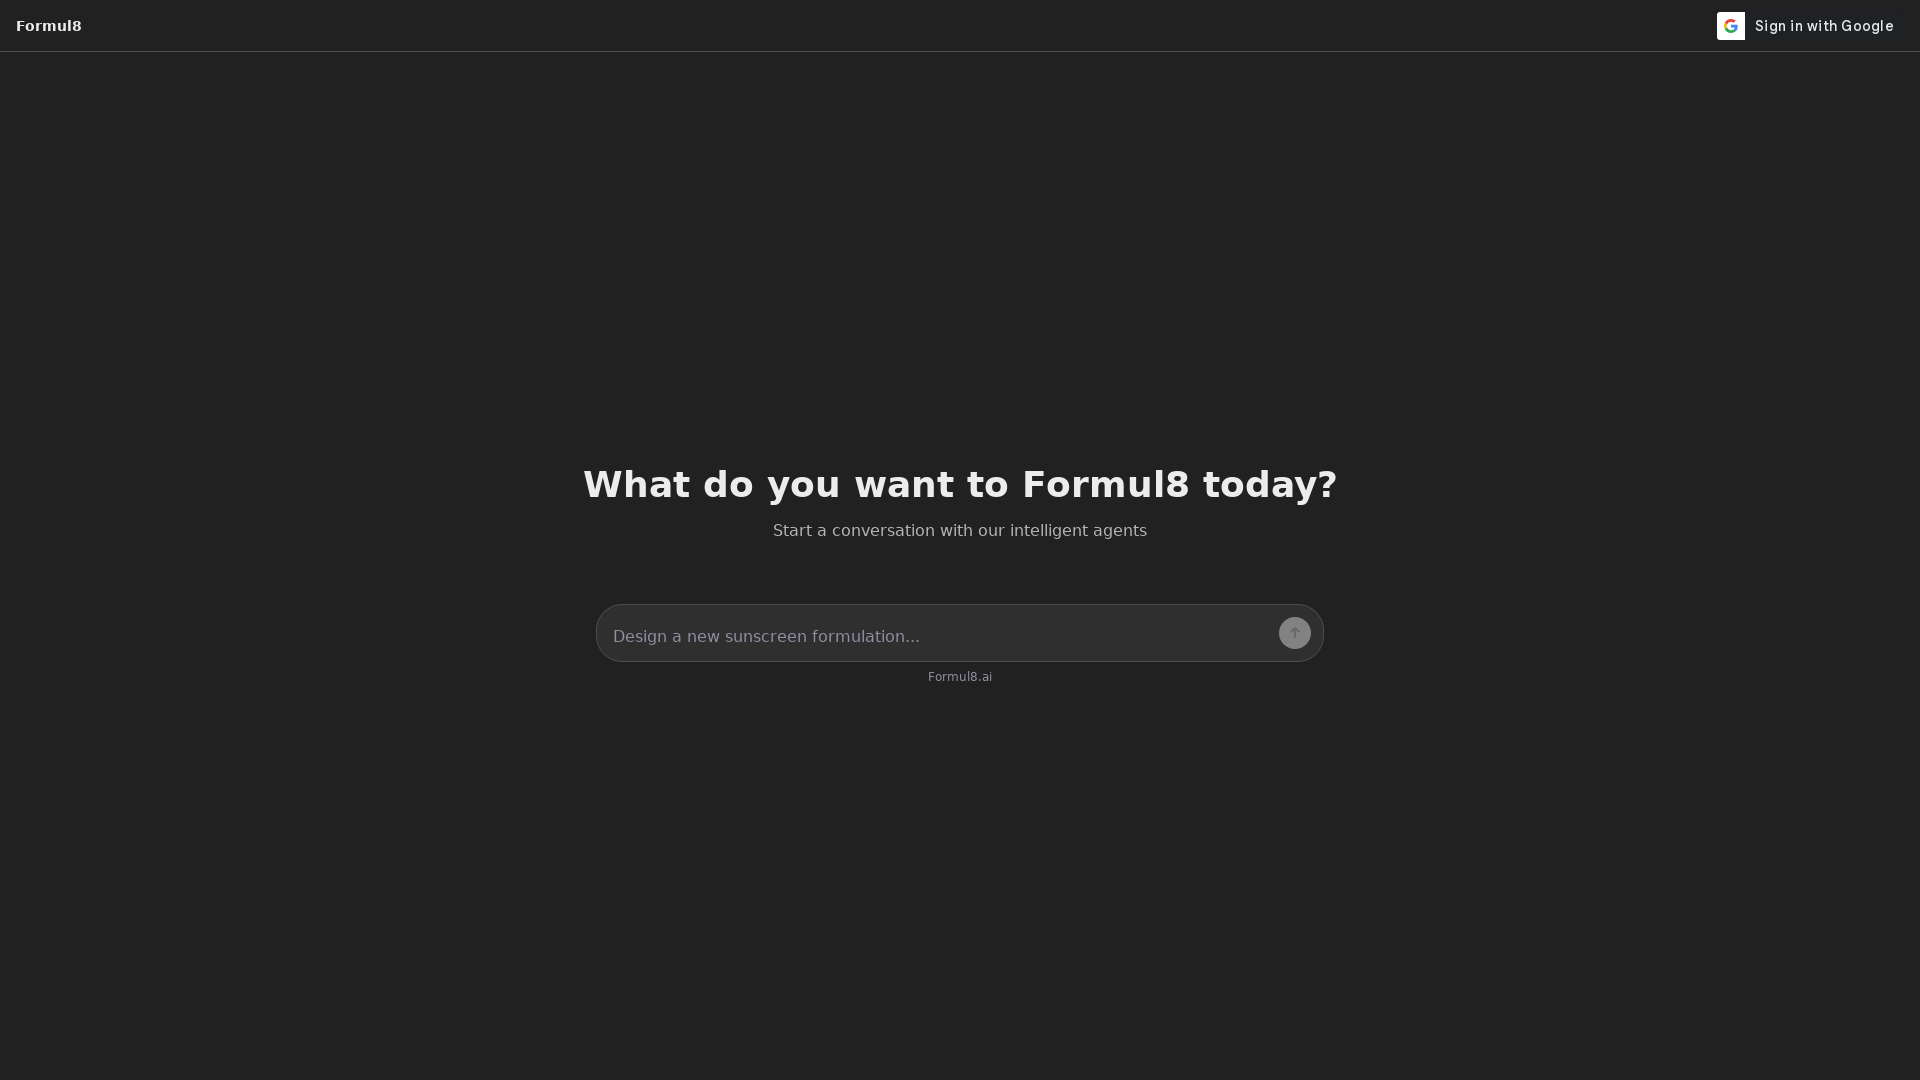

Filled chat input with test message on #chatInput
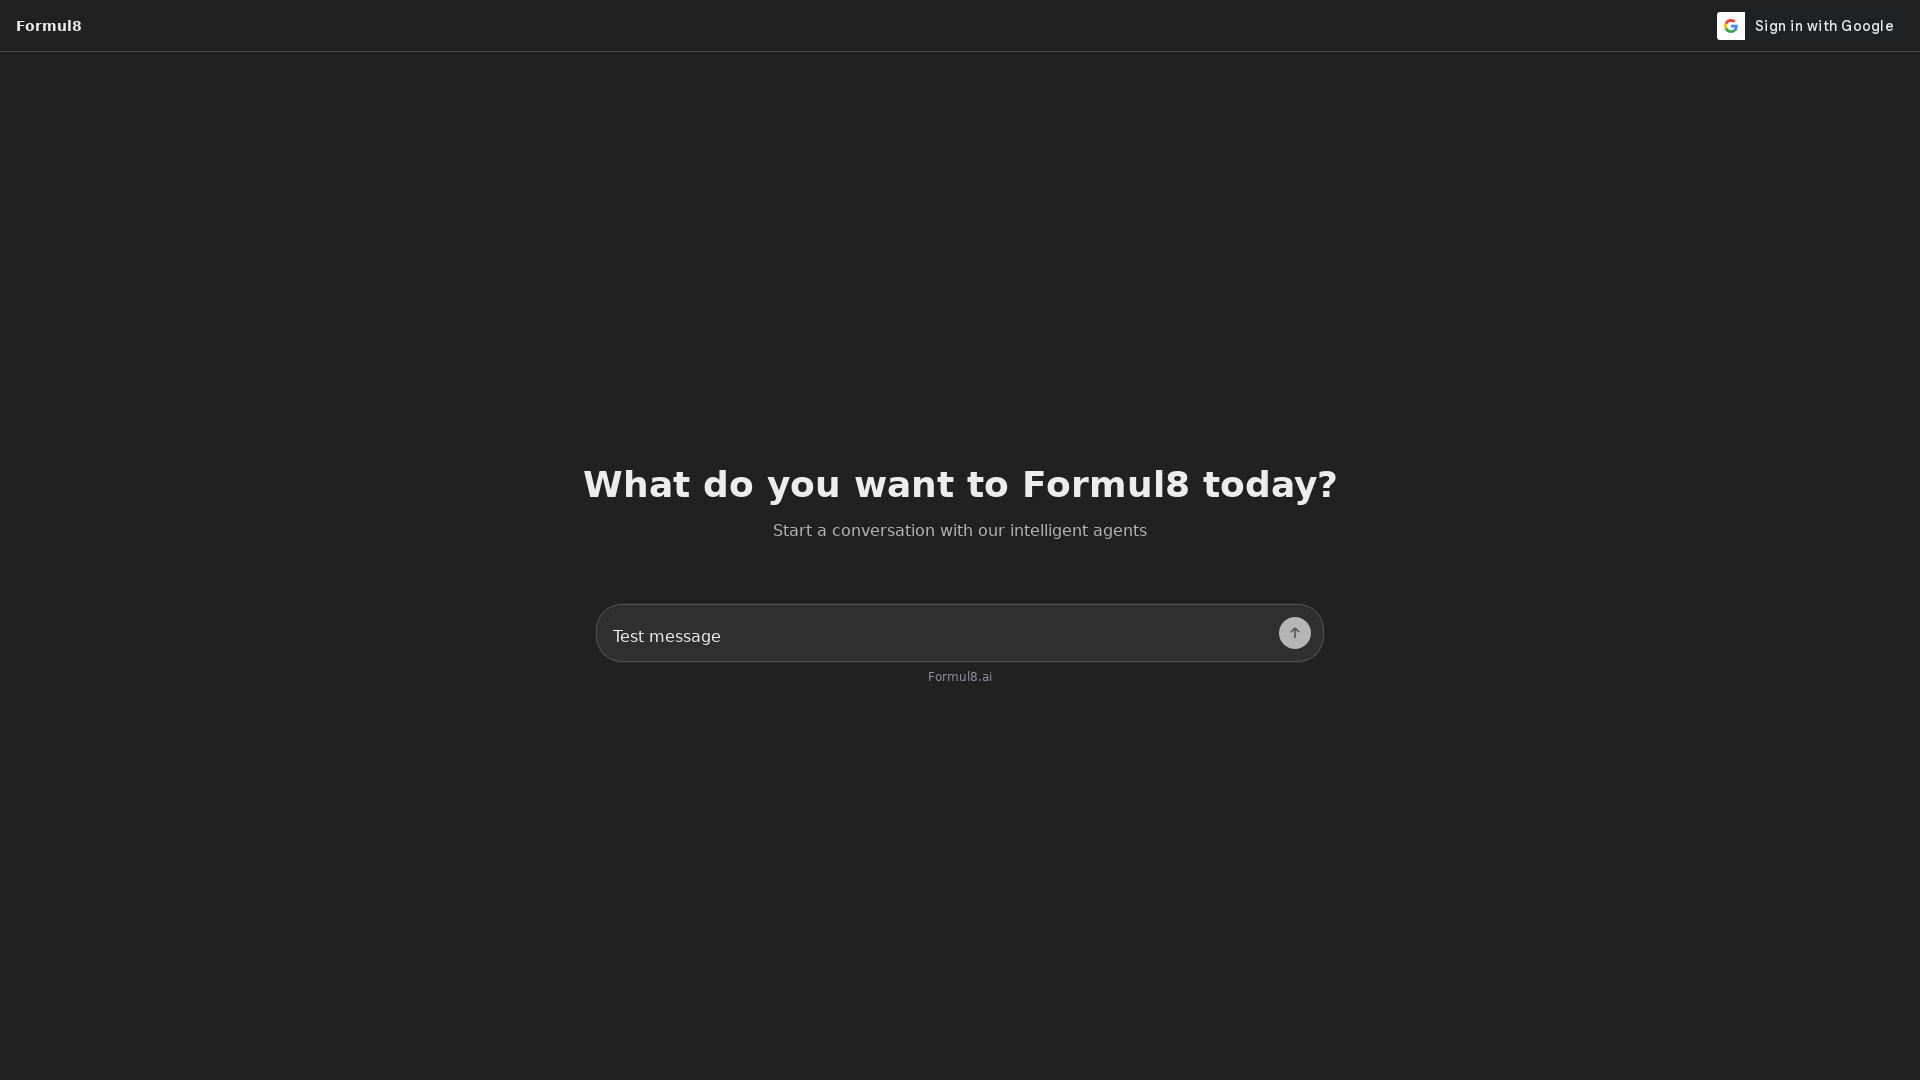

Clicked send button to submit message at (1295, 633) on #sendButton
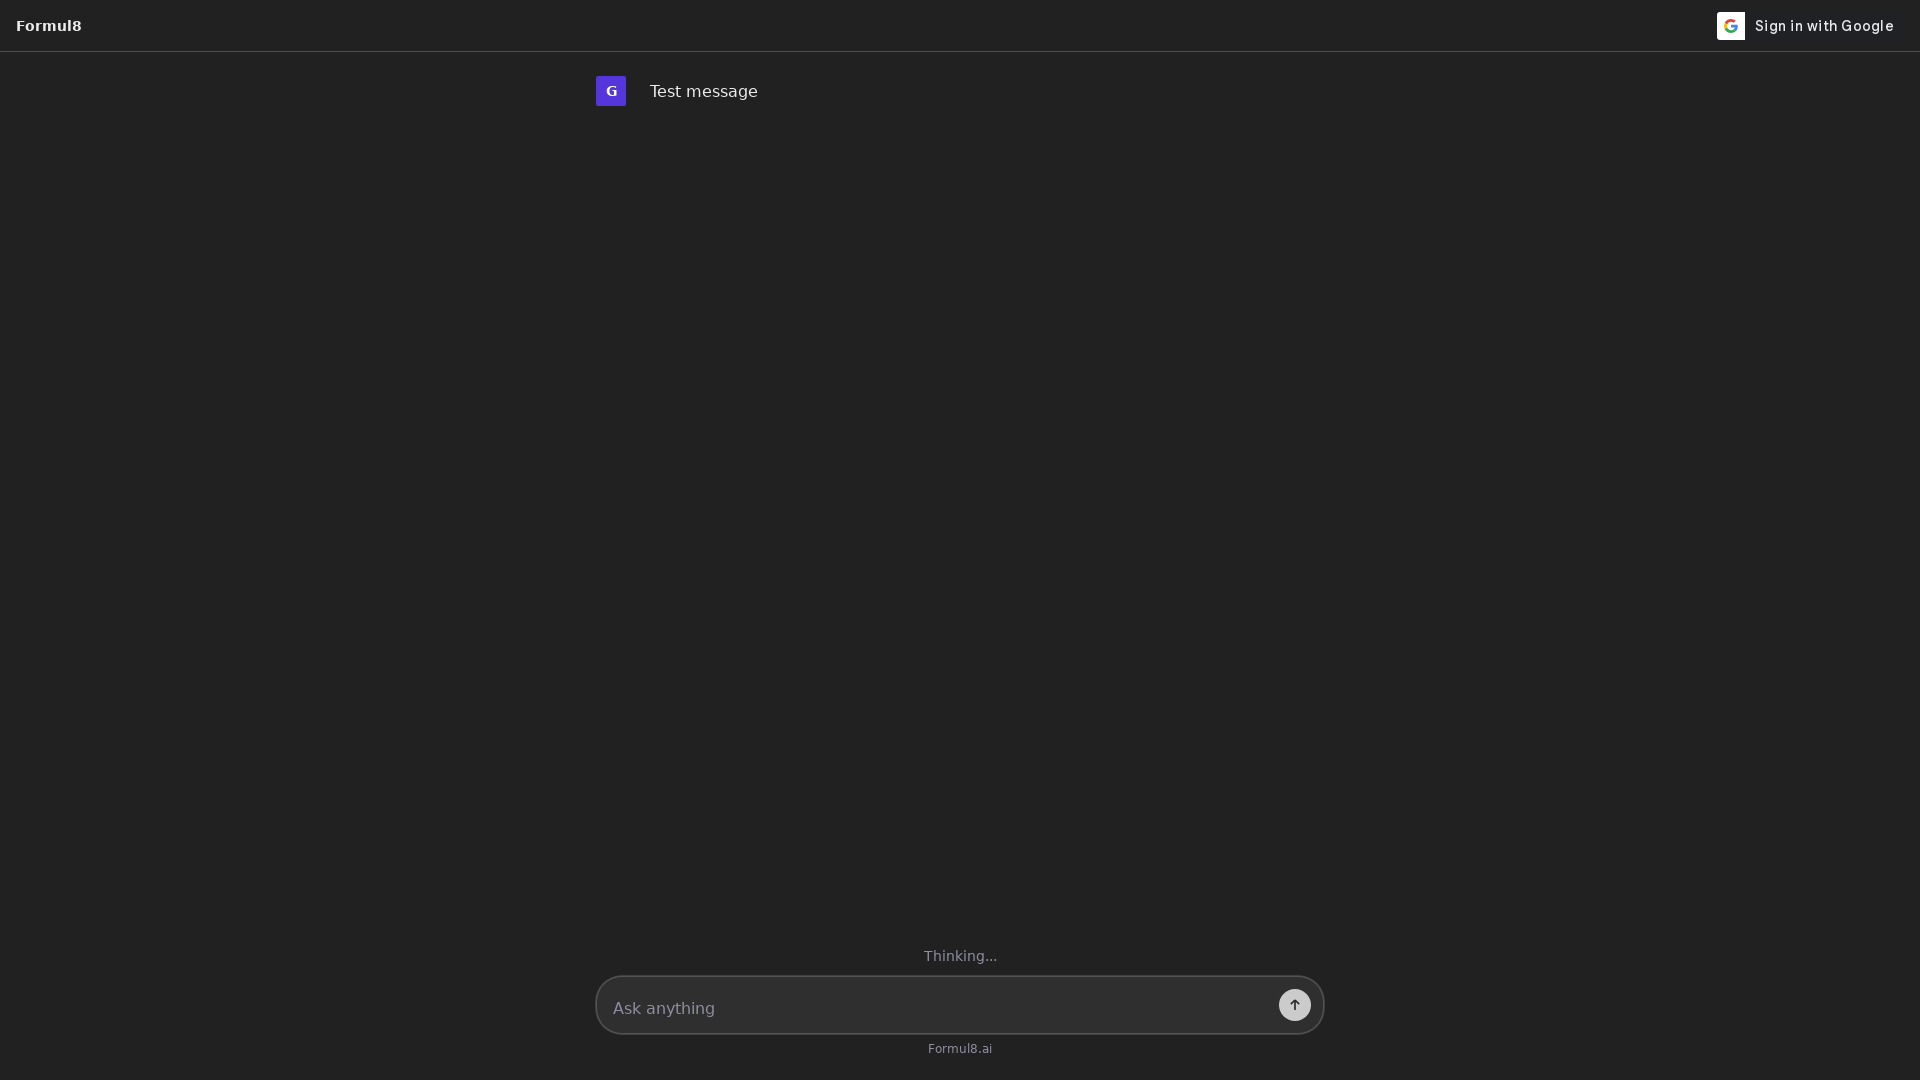

Located first message content element
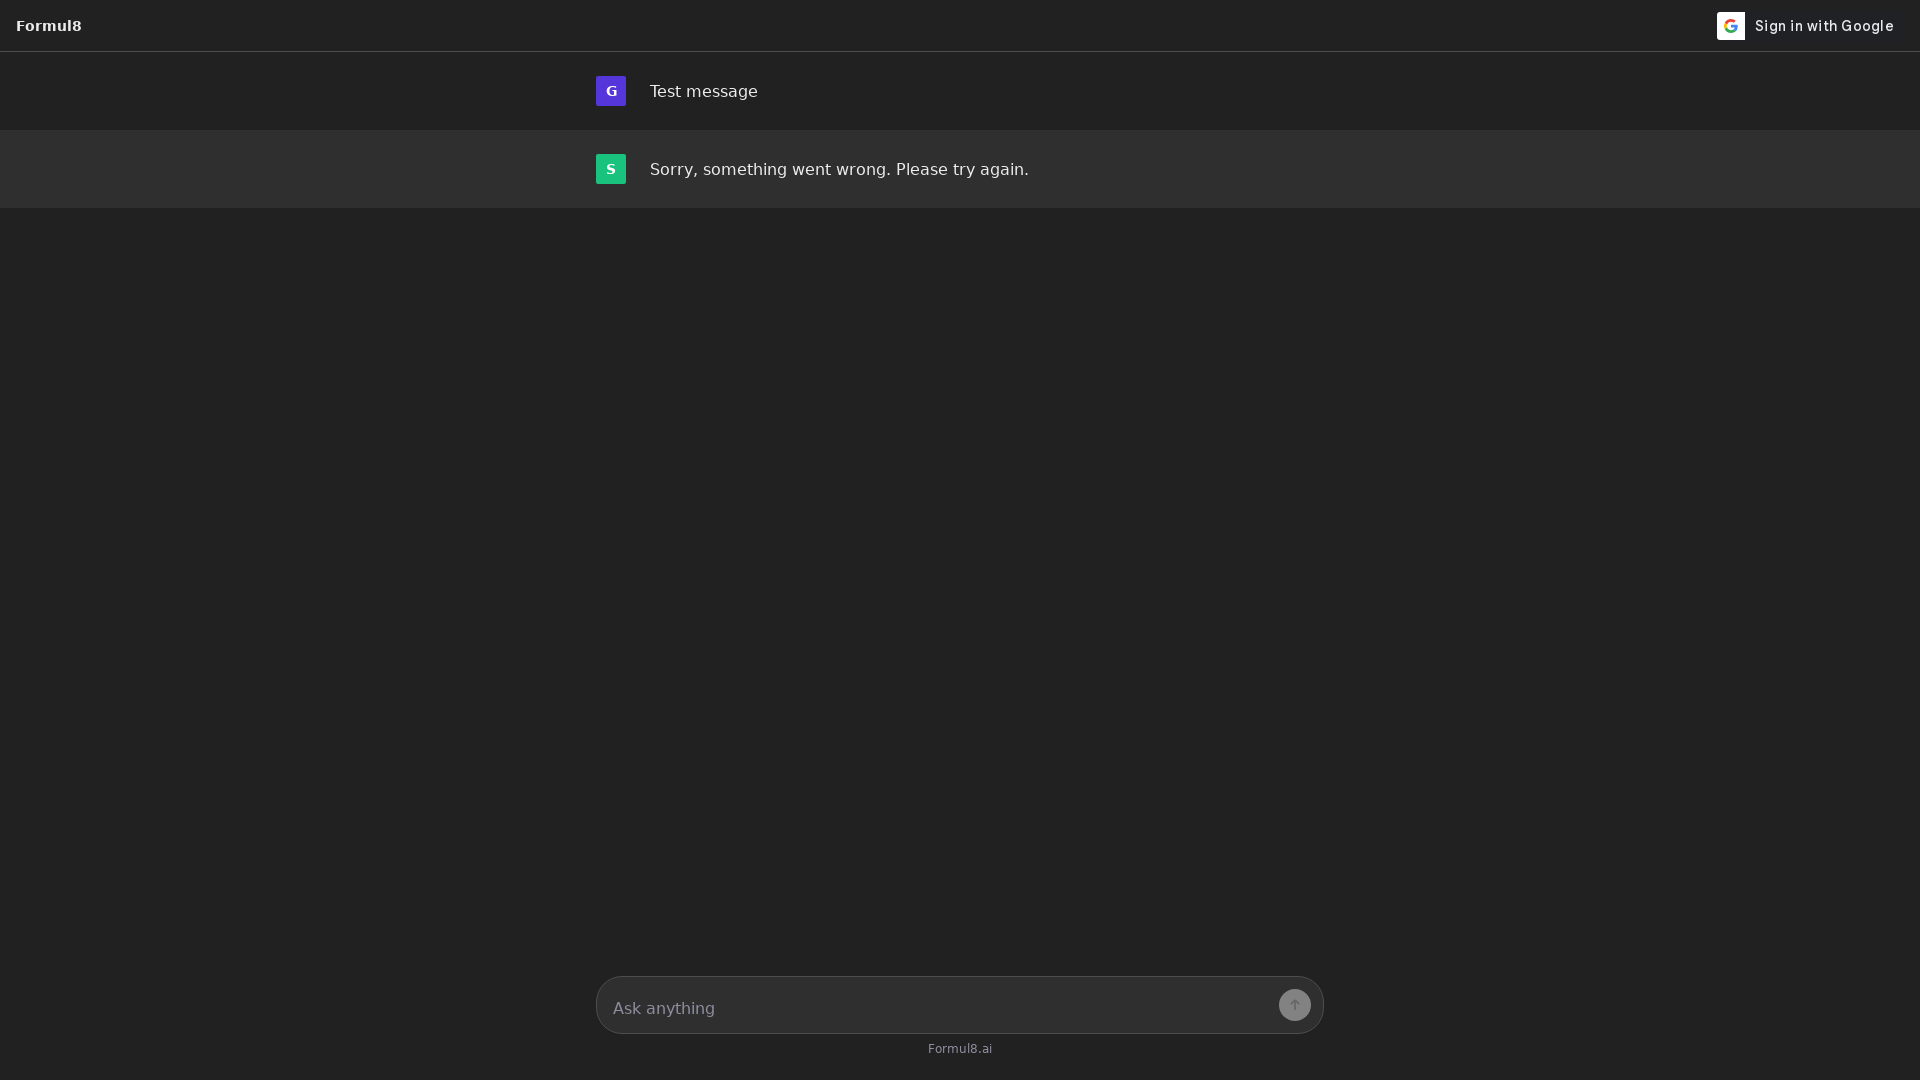

Message content became visible
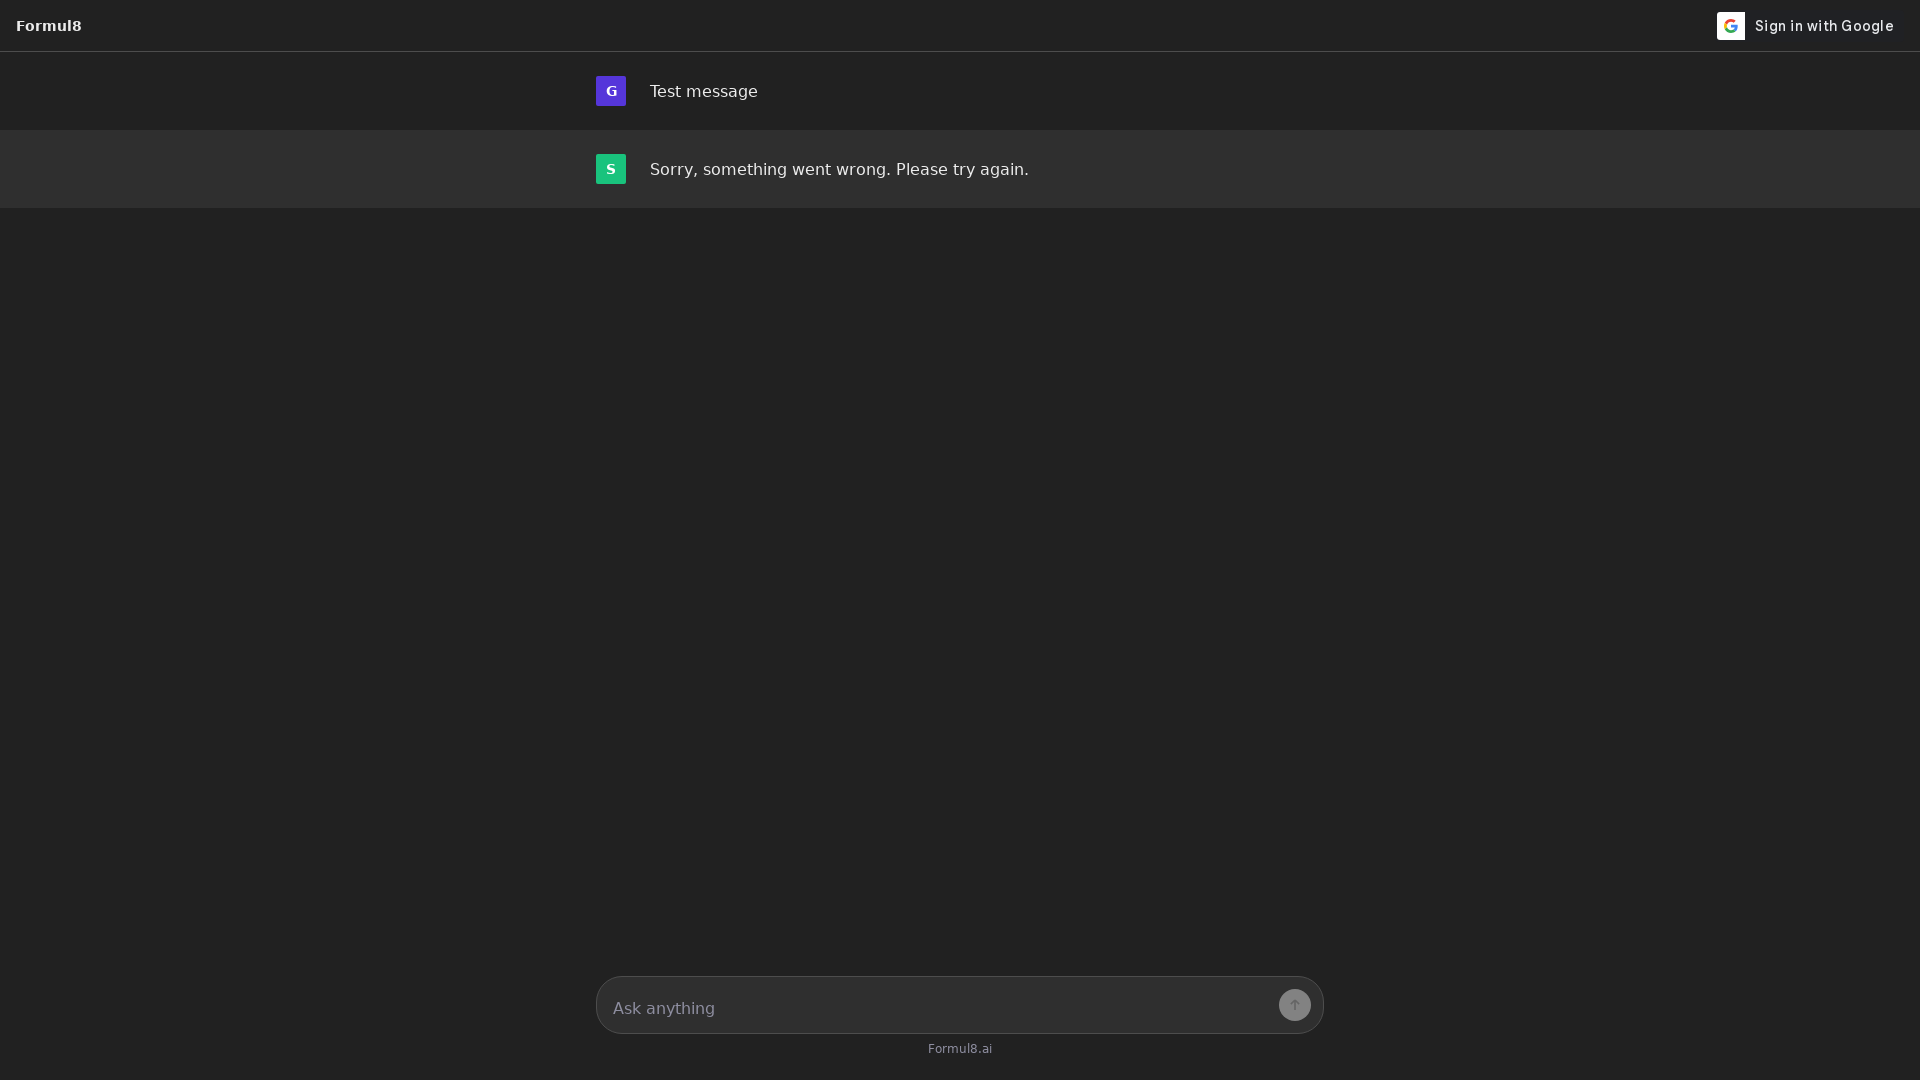

Retrieved computed max-width style from message content
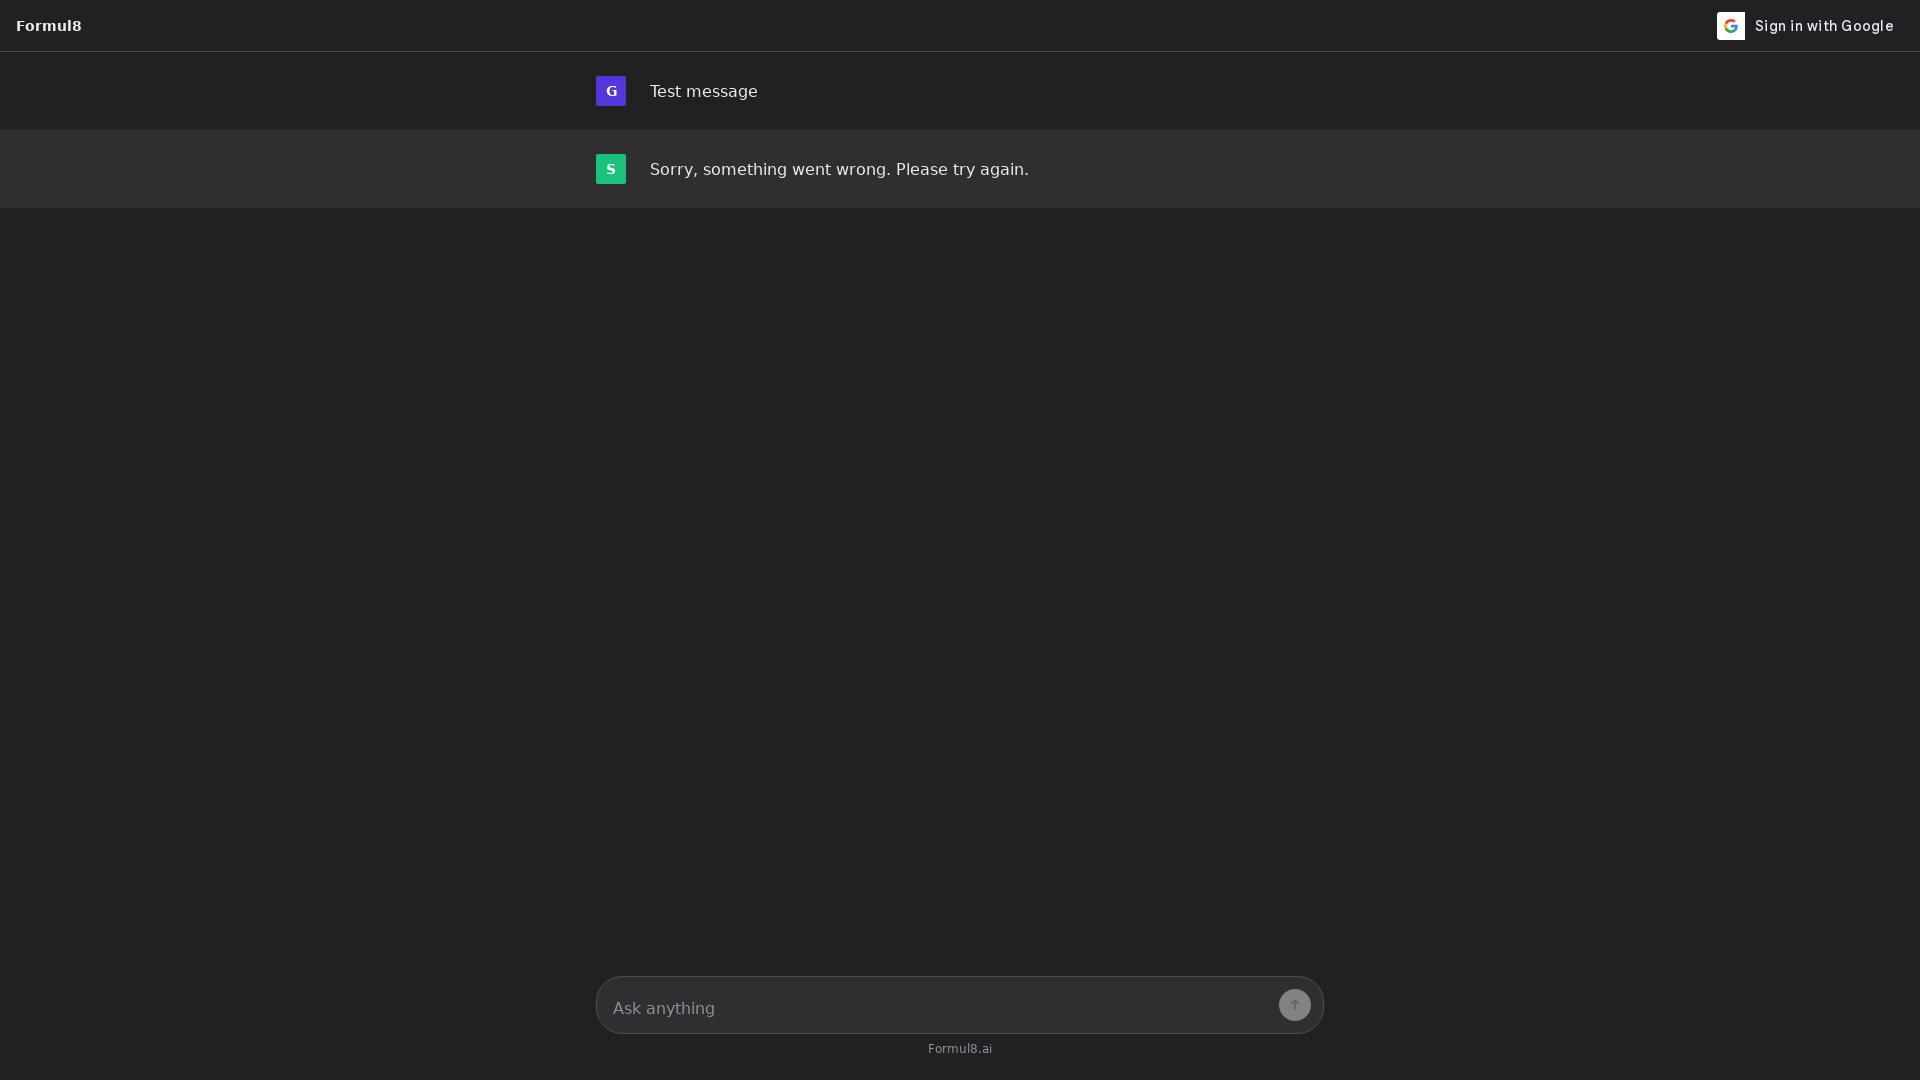

Verified message max-width constraint is 768px
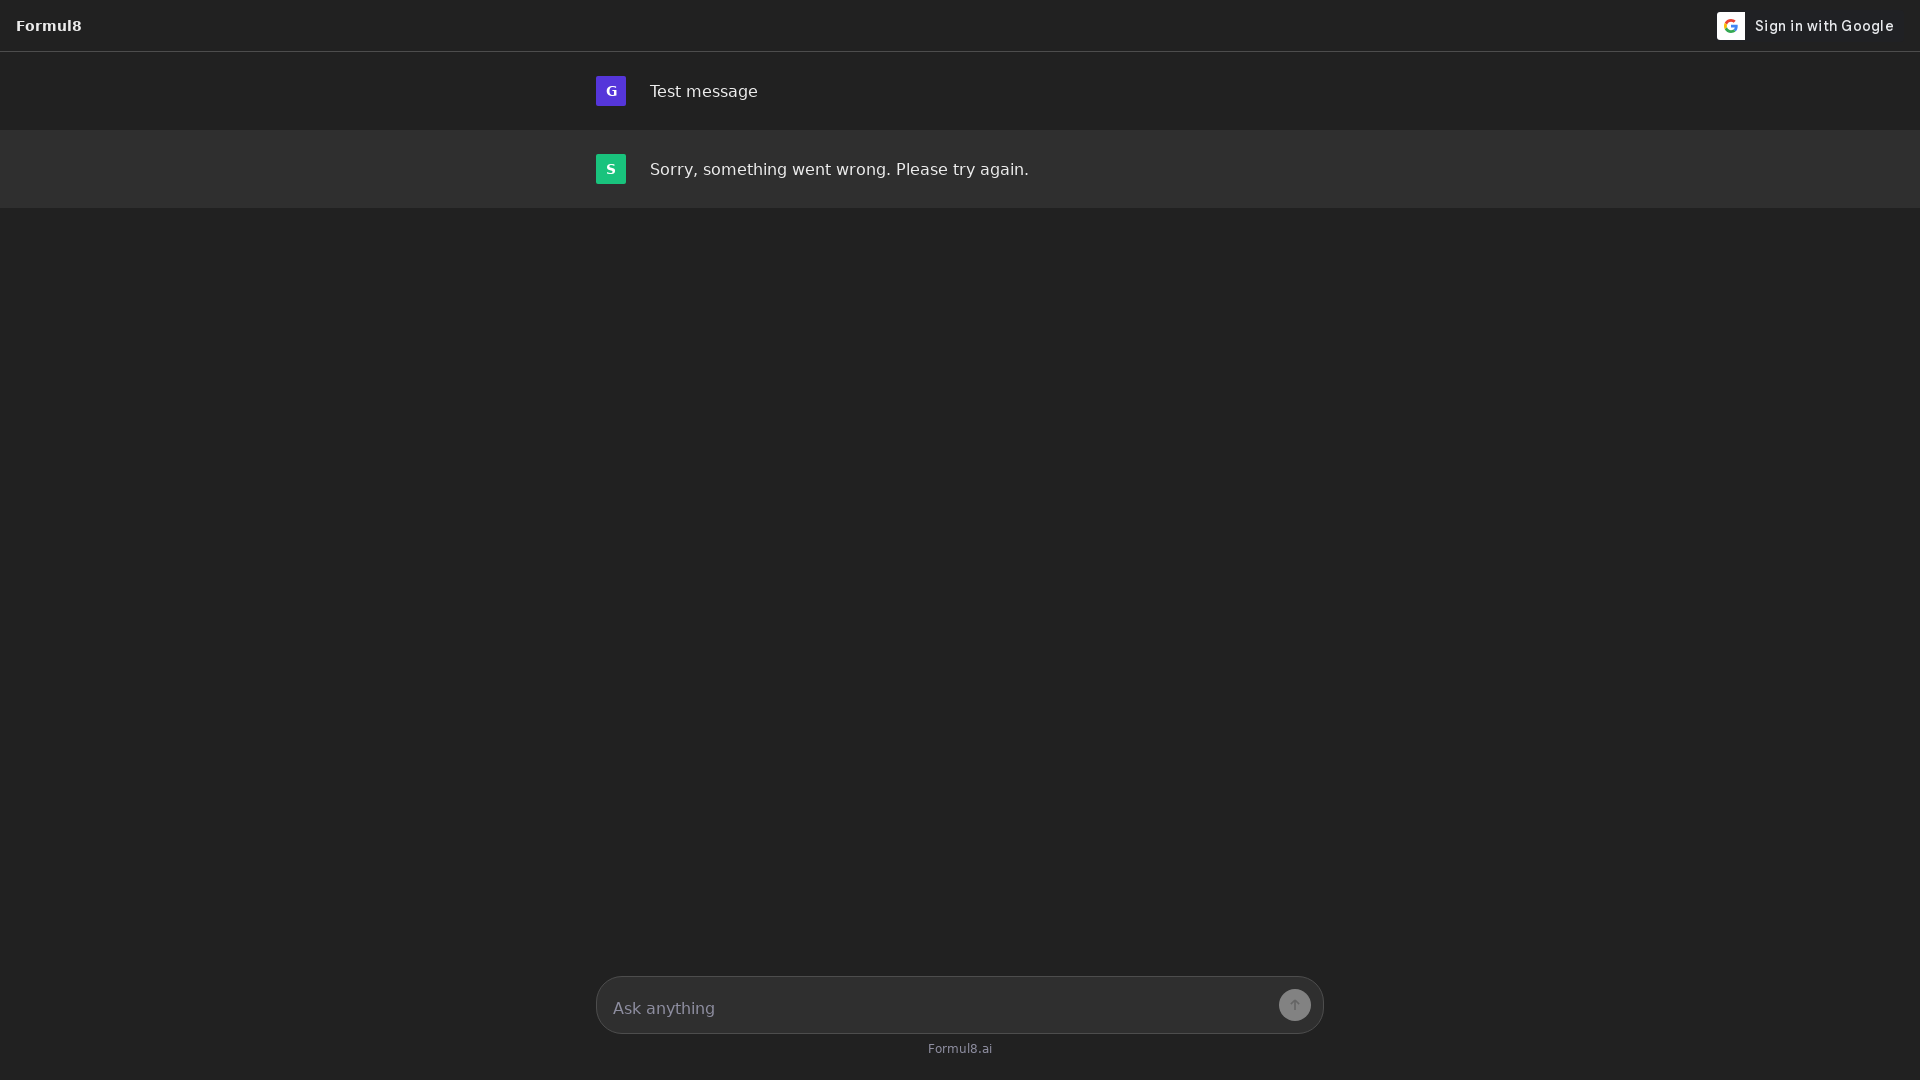

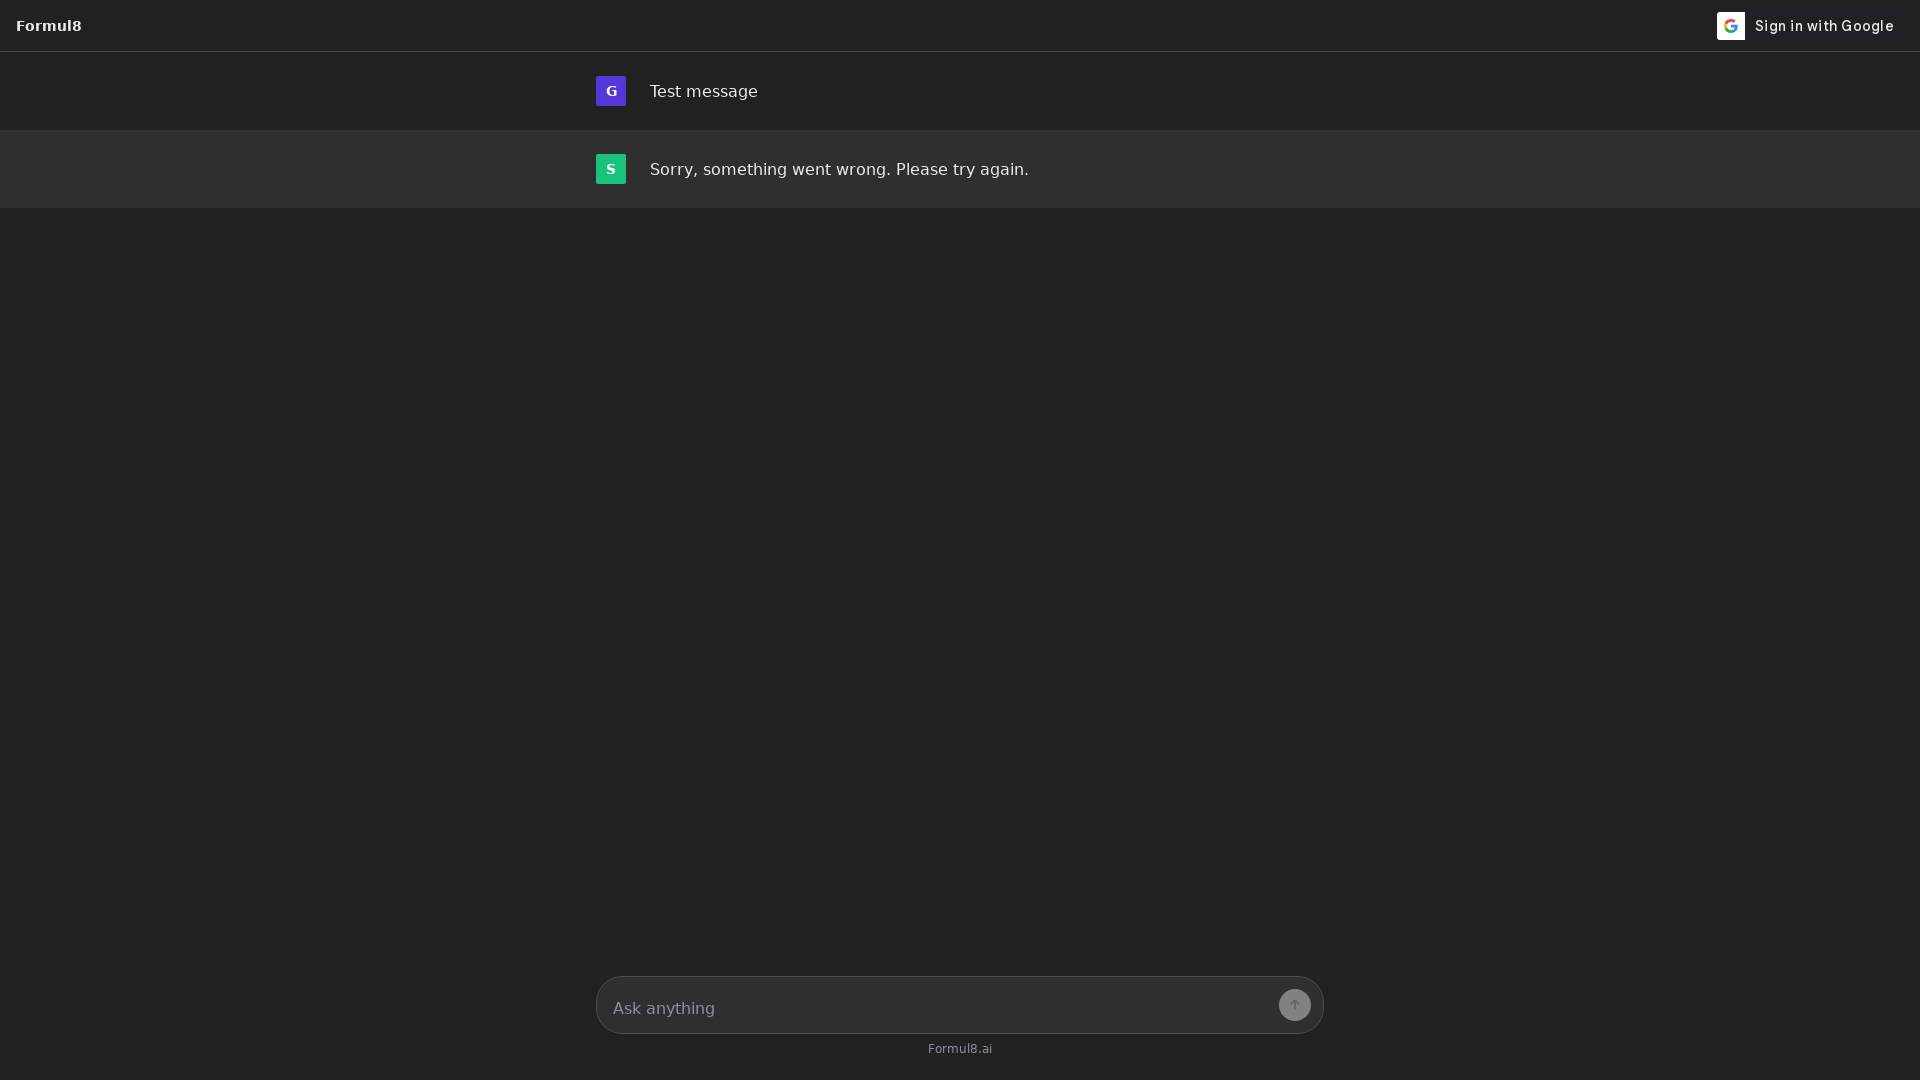